Tests the email subscription or demo request form on the OrangeHRM homepage by filling in an email address and clicking the submit button.

Starting URL: https://www.orangehrm.com/

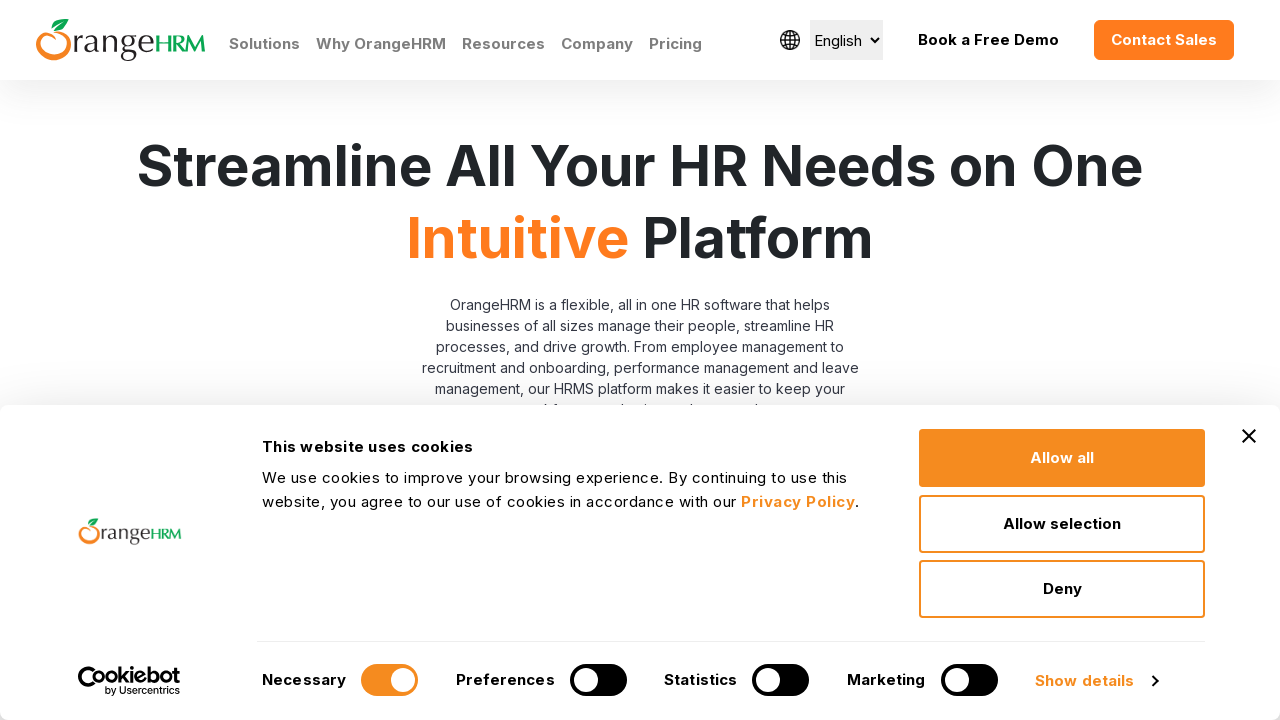

Filled email field with 'testuser2024@example.com' on input[name='EmailHomePage']
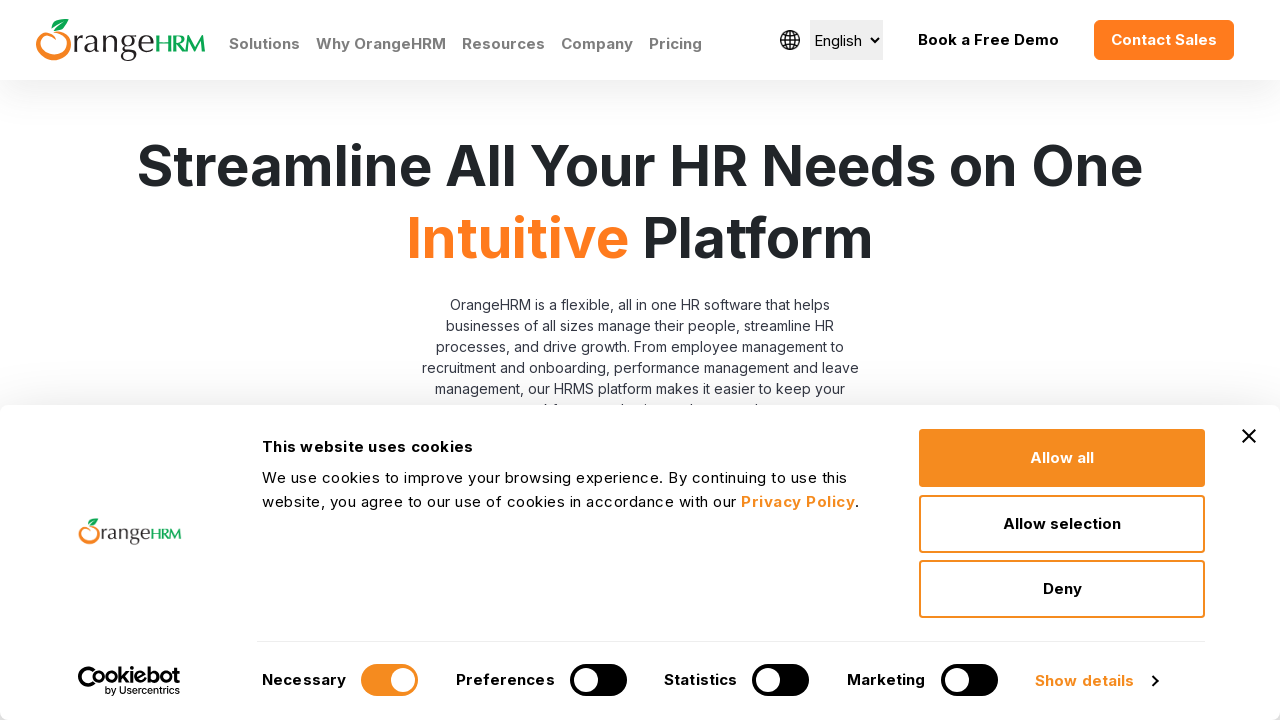

Clicked submit button to request demo at (717, 360) on input[name='action_request']
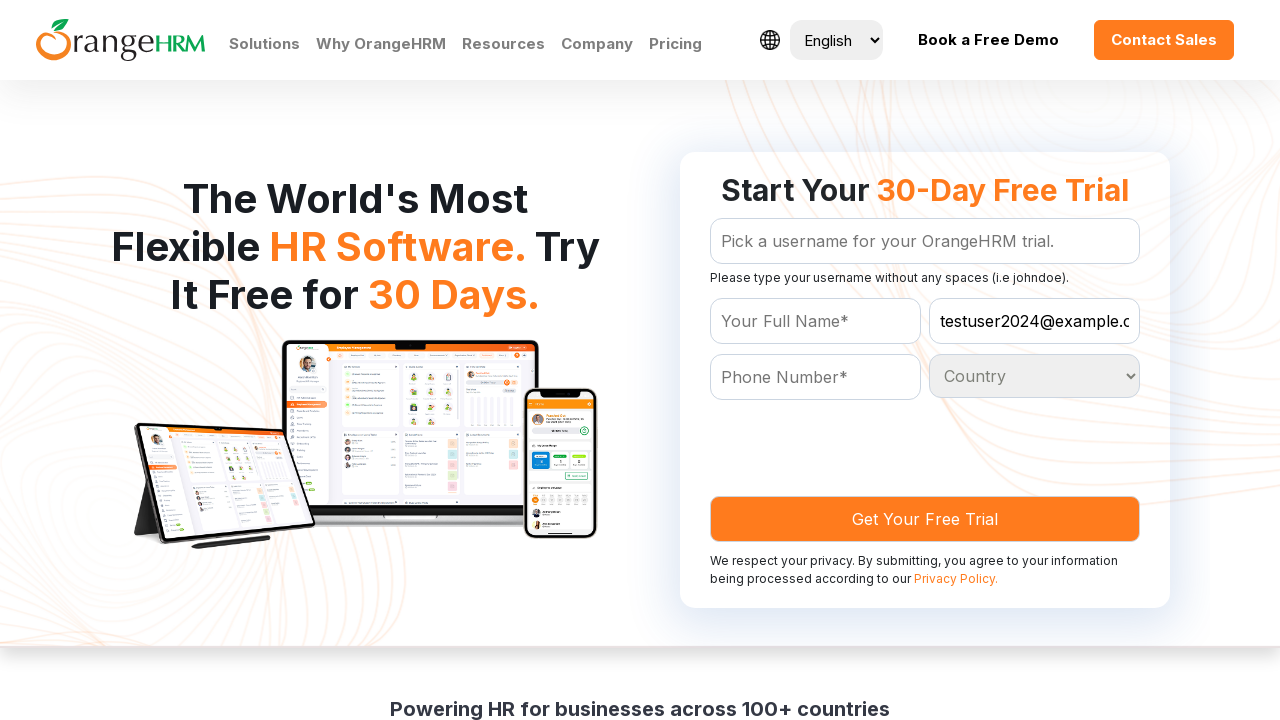

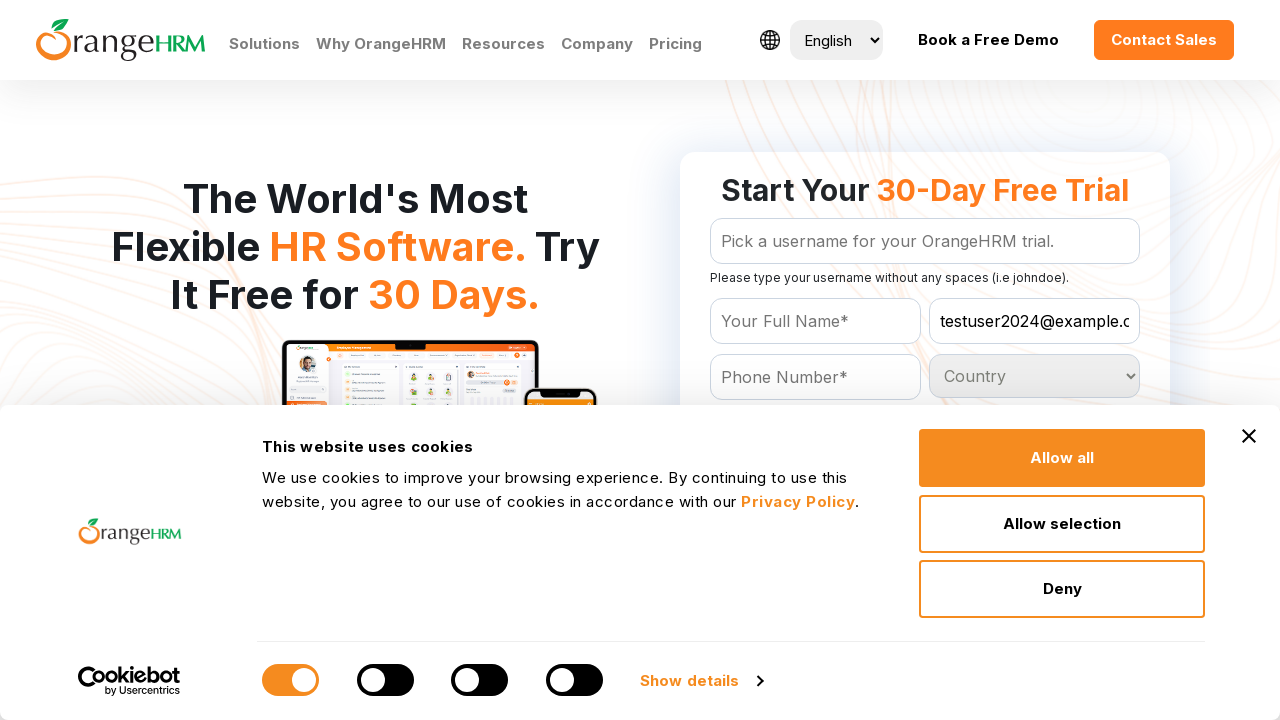